Tests finding a link by its calculated text value (based on mathematical computation), clicking it, then filling out a form with personal information fields and submitting

Starting URL: http://suninjuly.github.io/find_link_text

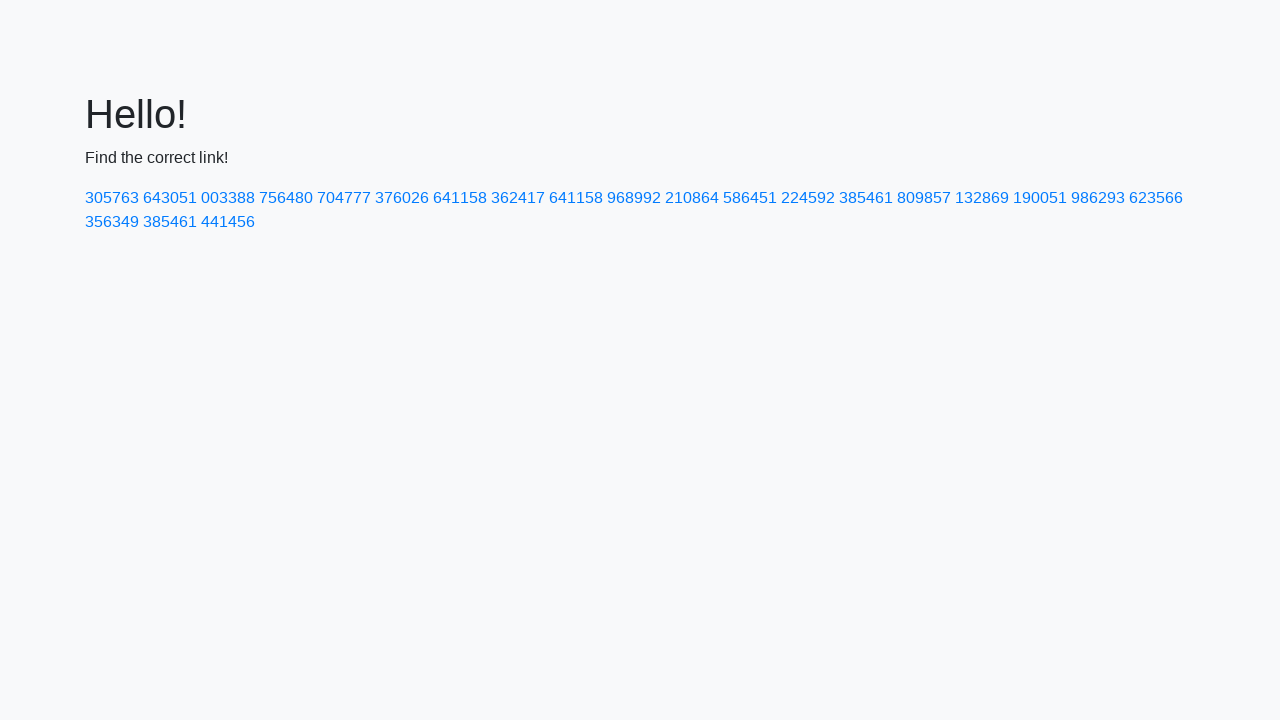

Clicked link with calculated text value '224592' at (808, 198) on a:text-is('224592')
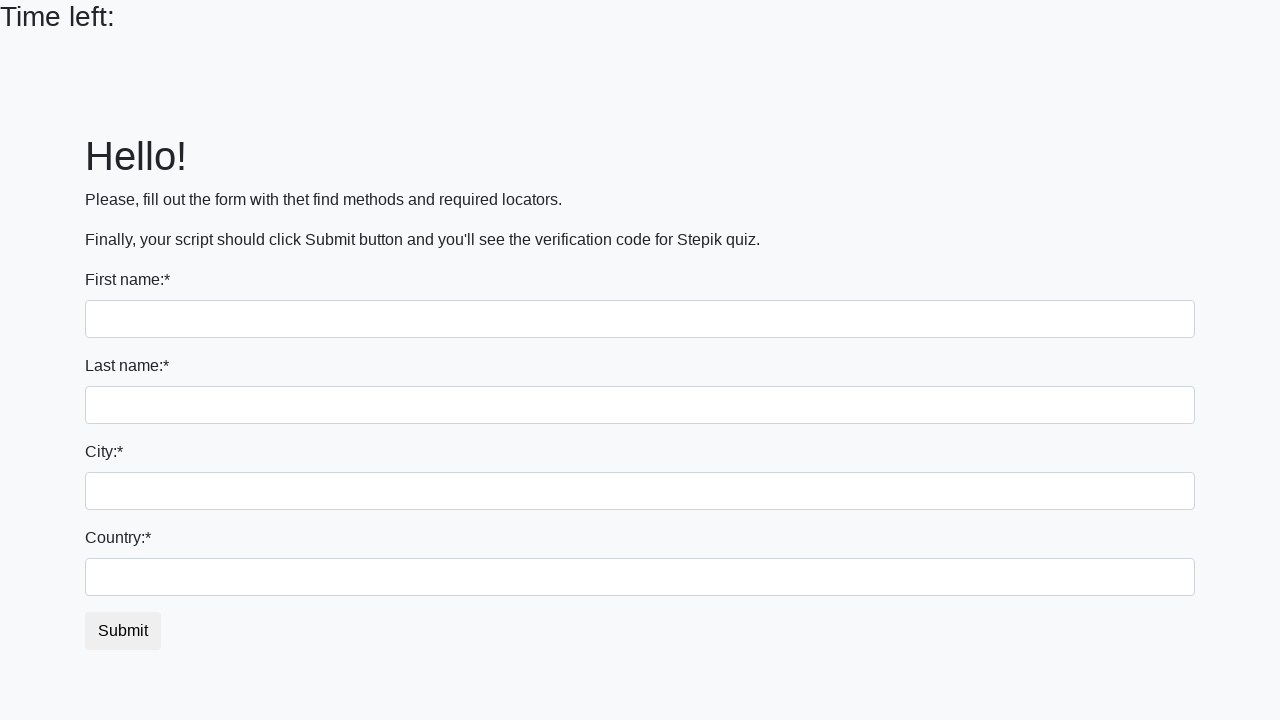

Filled first name field with 'Ivan' on input
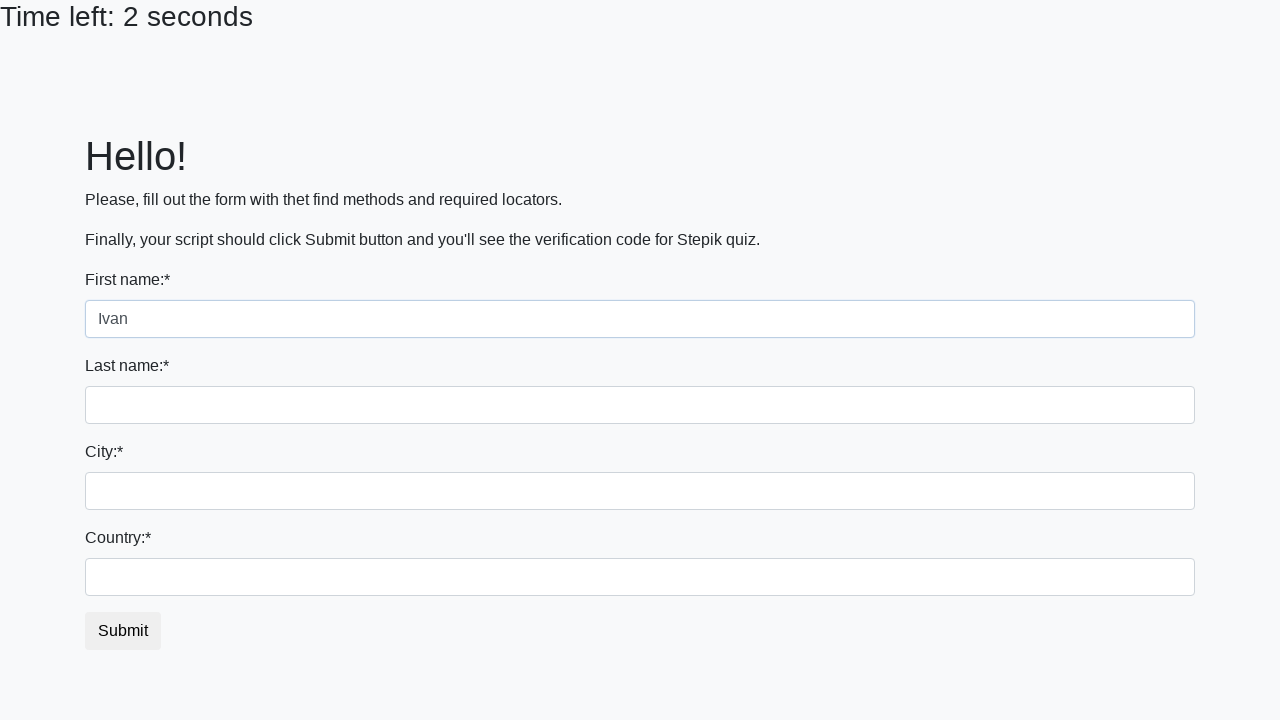

Filled last name field with 'Petrov' on input[name='last_name']
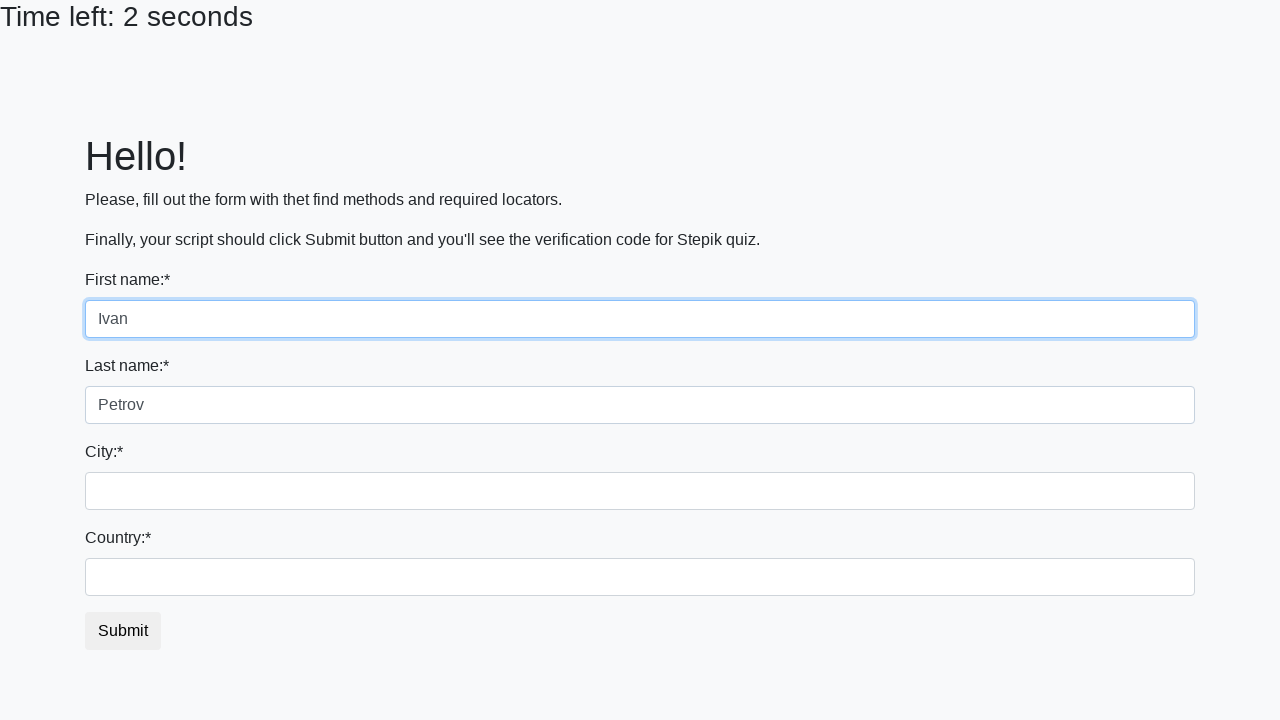

Filled city field with 'Smolensk' on .city
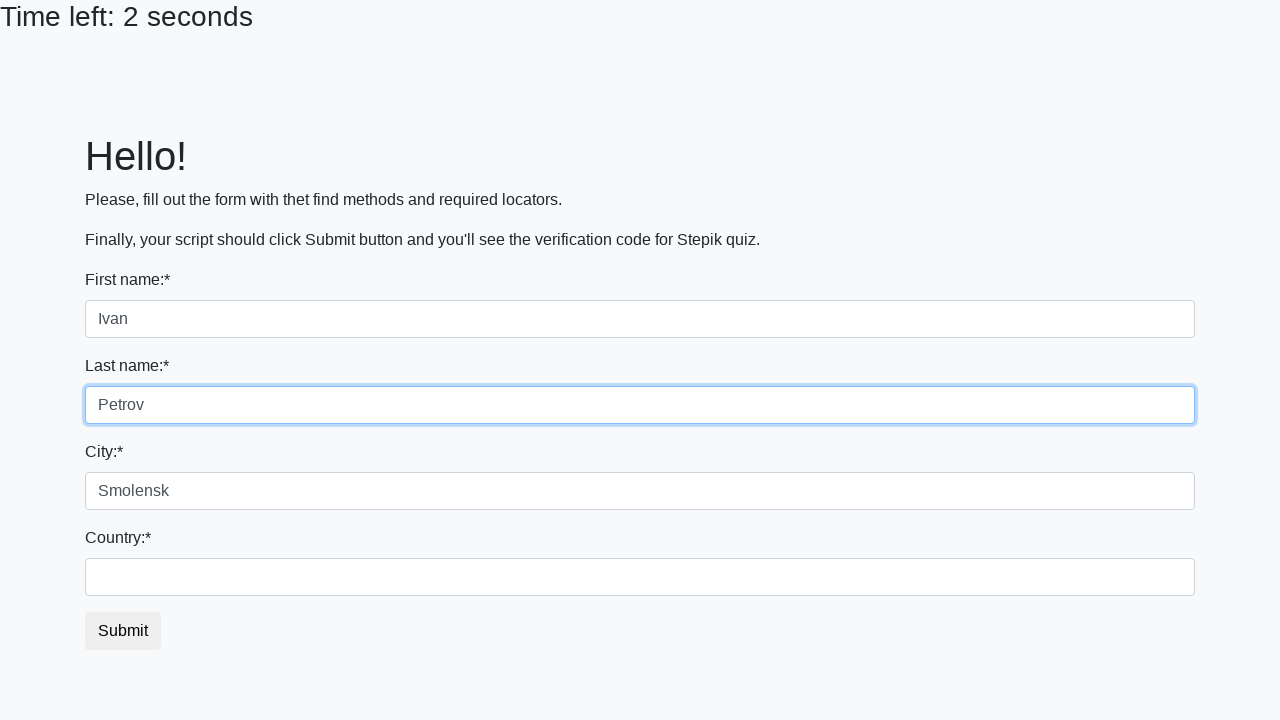

Filled country field with 'Russia' on #country
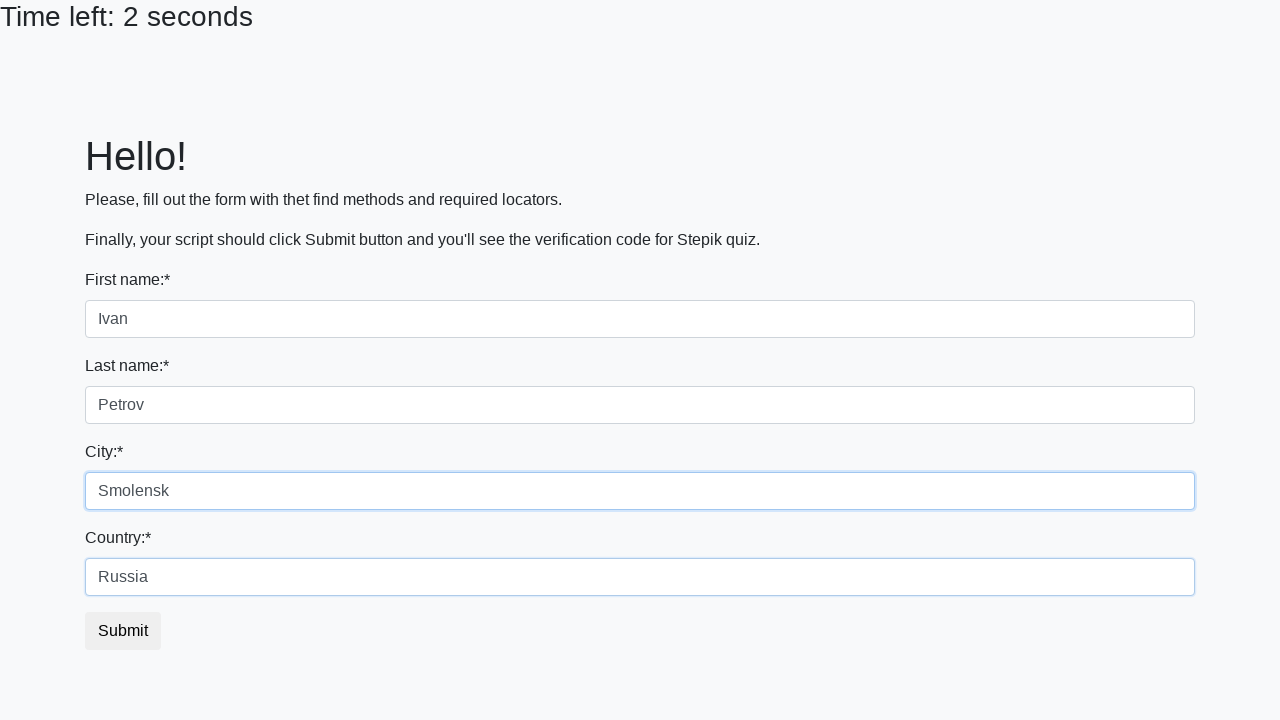

Clicked submit button to complete form submission at (123, 631) on button.btn
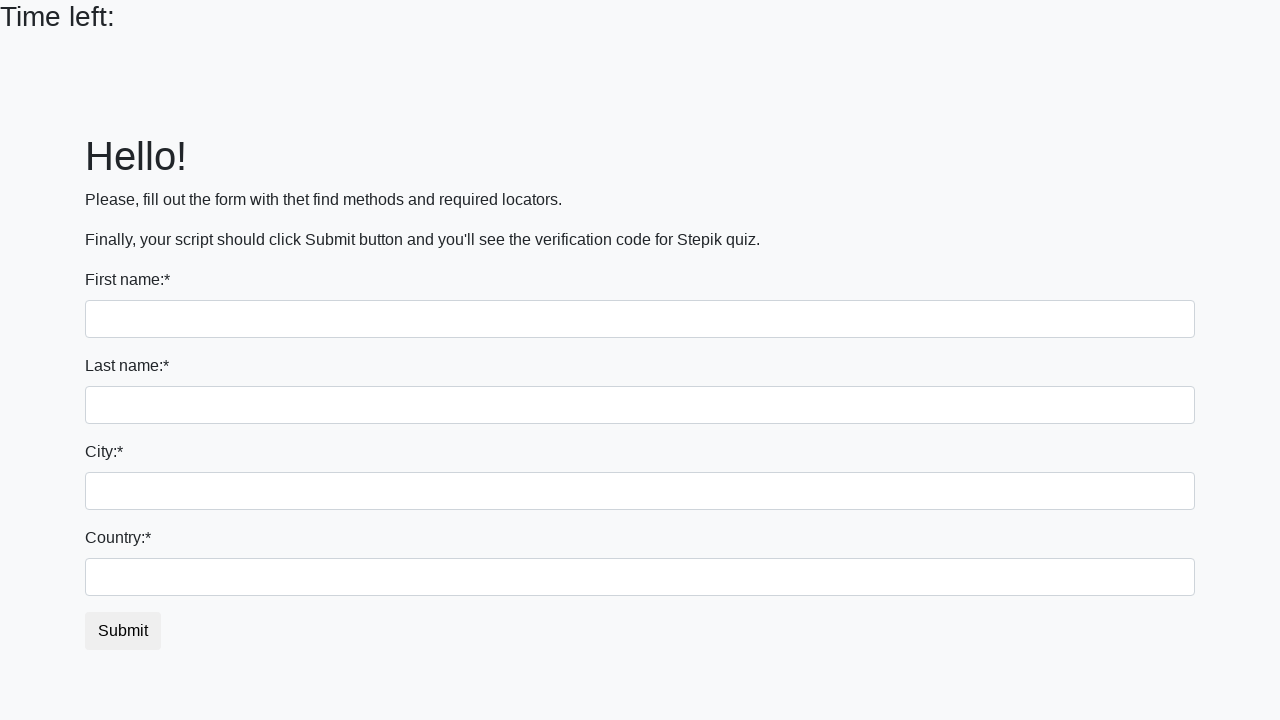

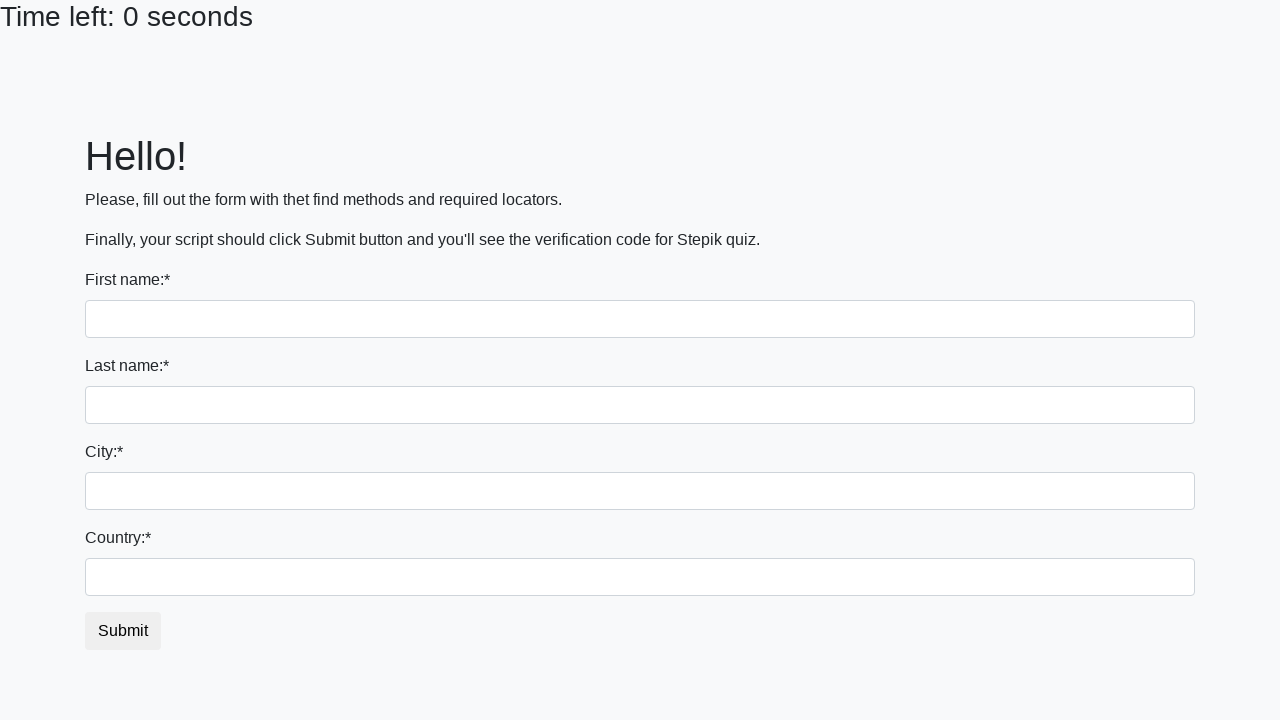